Verifies that the Privacy Policy link is present in the footer menu of the webpage

Starting URL: https://swapnil62.github.io/mywebclass-simulation/Sprint1/theme/index.html

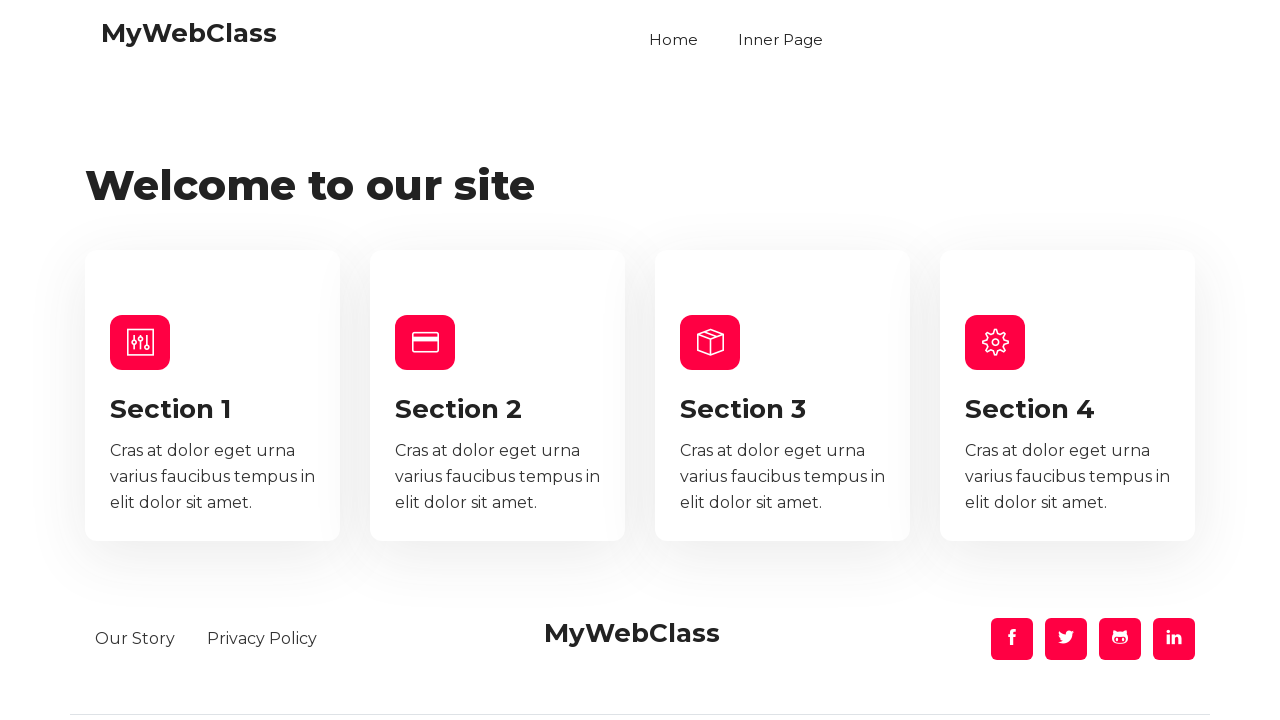

Navigated to the webpage
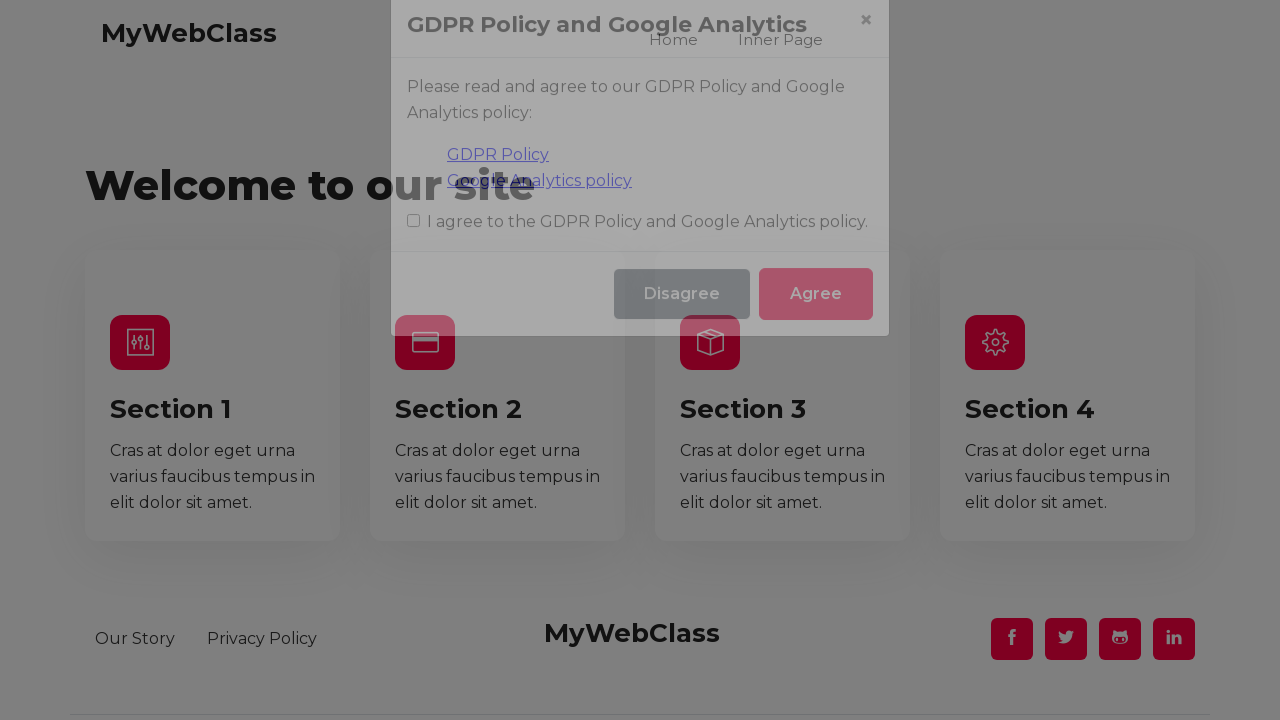

Waited for Privacy Policy link to be present in footer menu
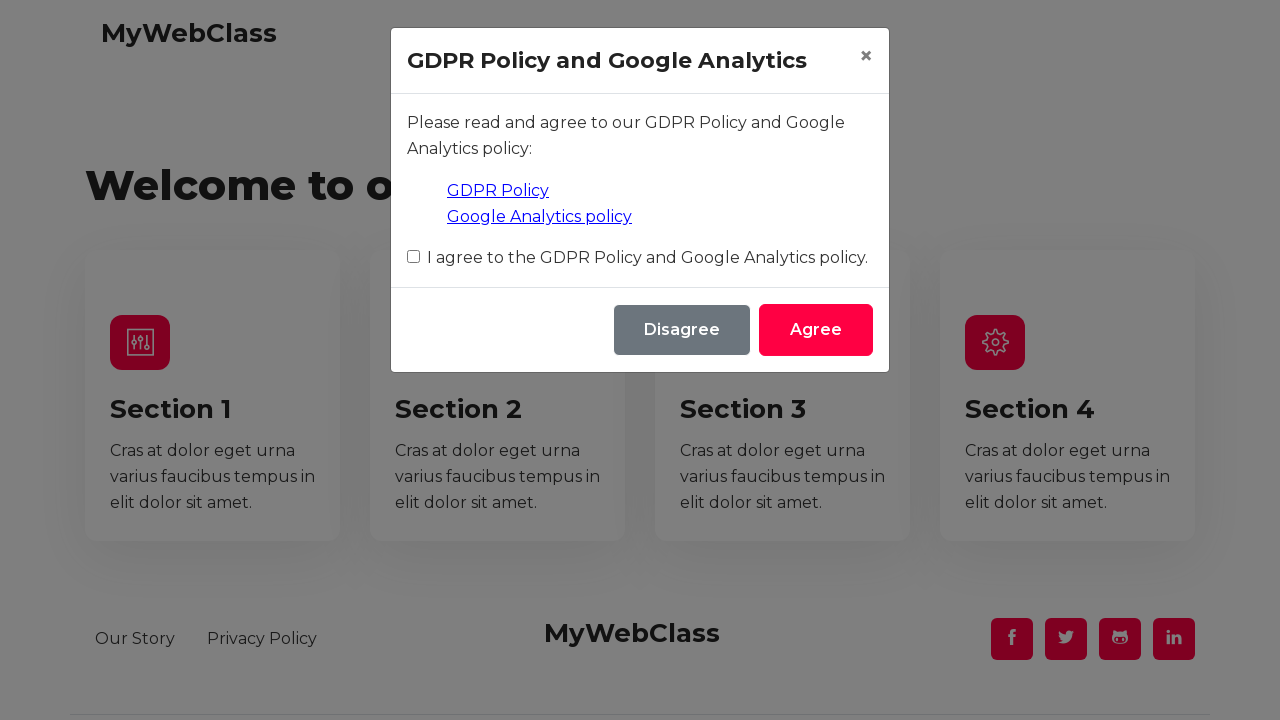

Located the Privacy Policy link element
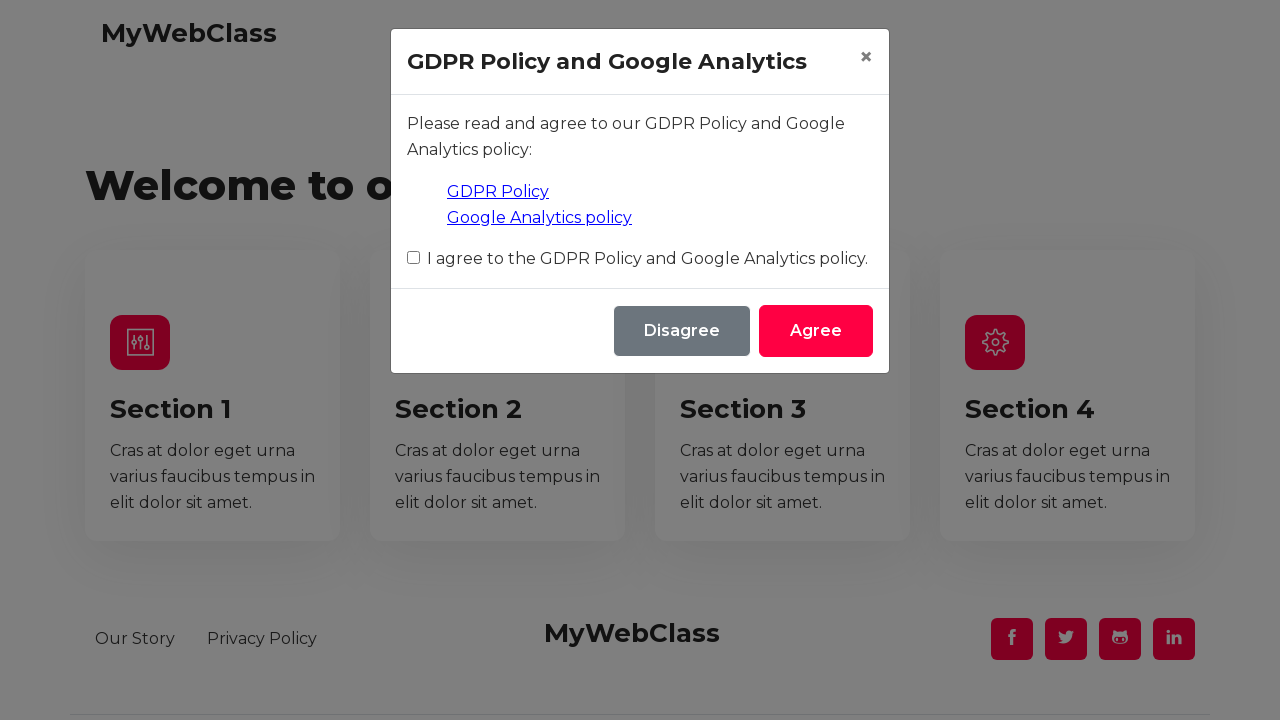

Verified that the Privacy Policy link is visible
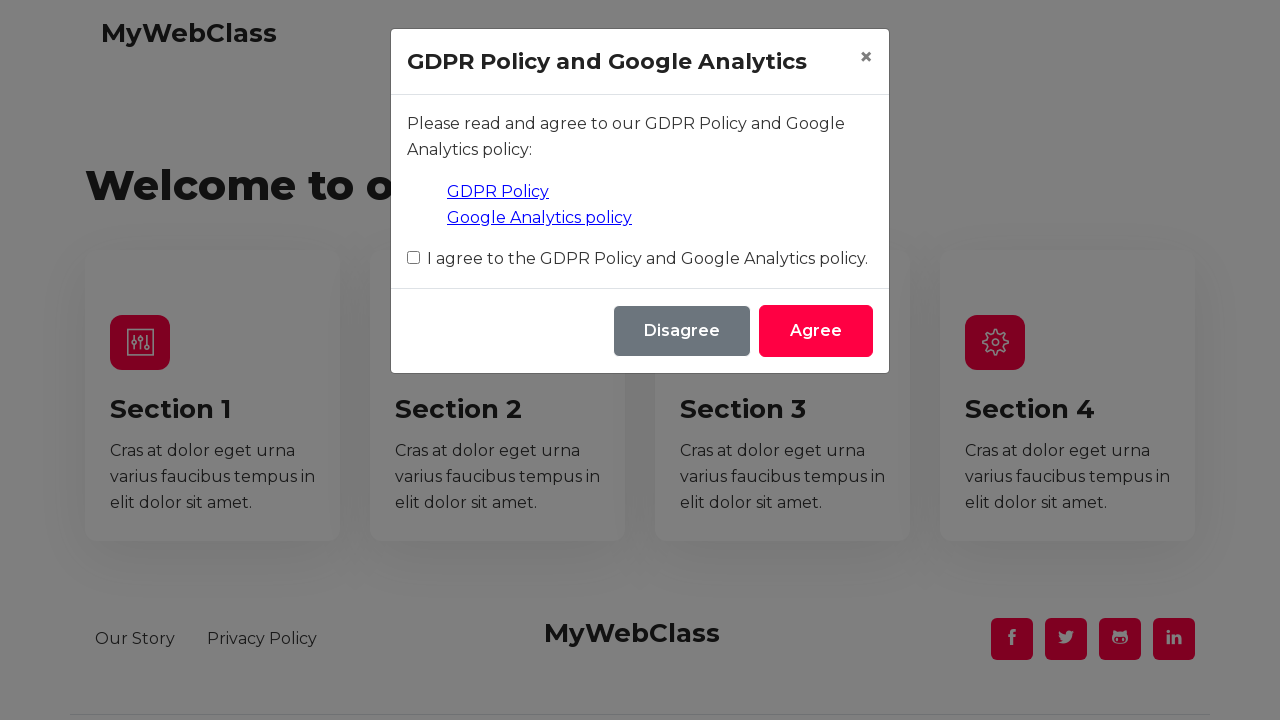

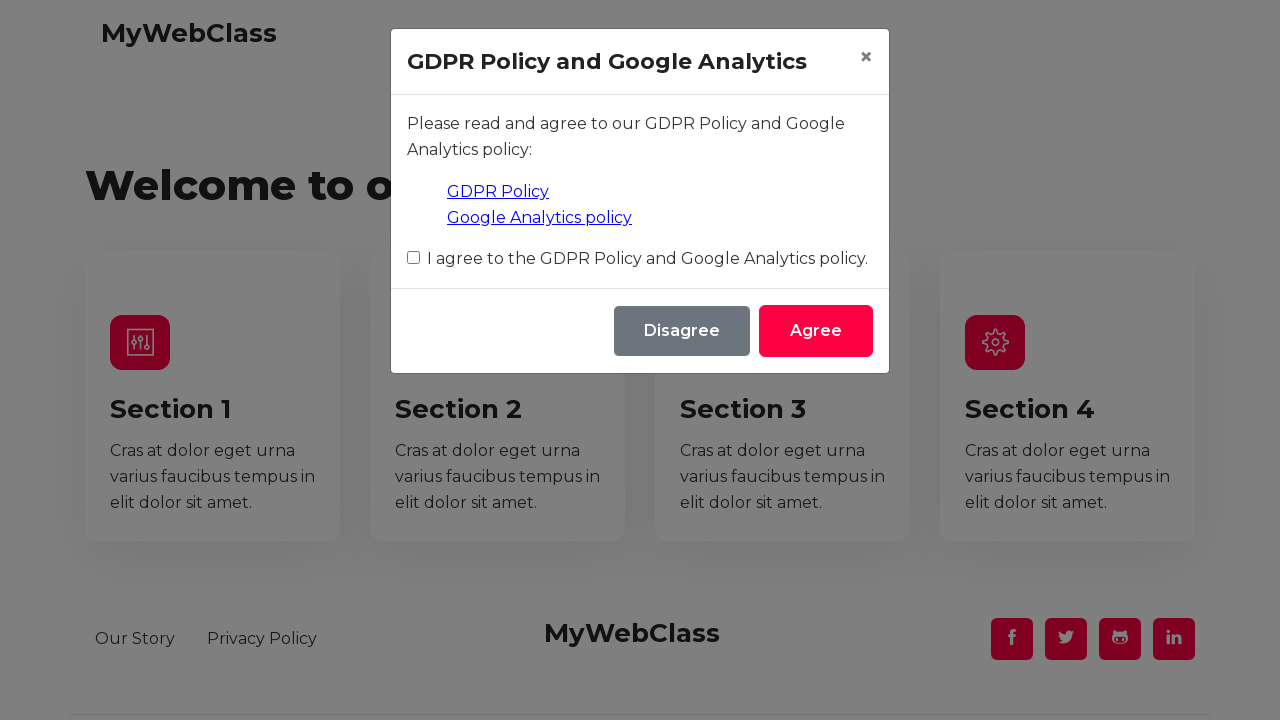